Tests that attempting to login with the locked_out_user credentials shows the appropriate locked out error message

Starting URL: https://www.saucedemo.com/

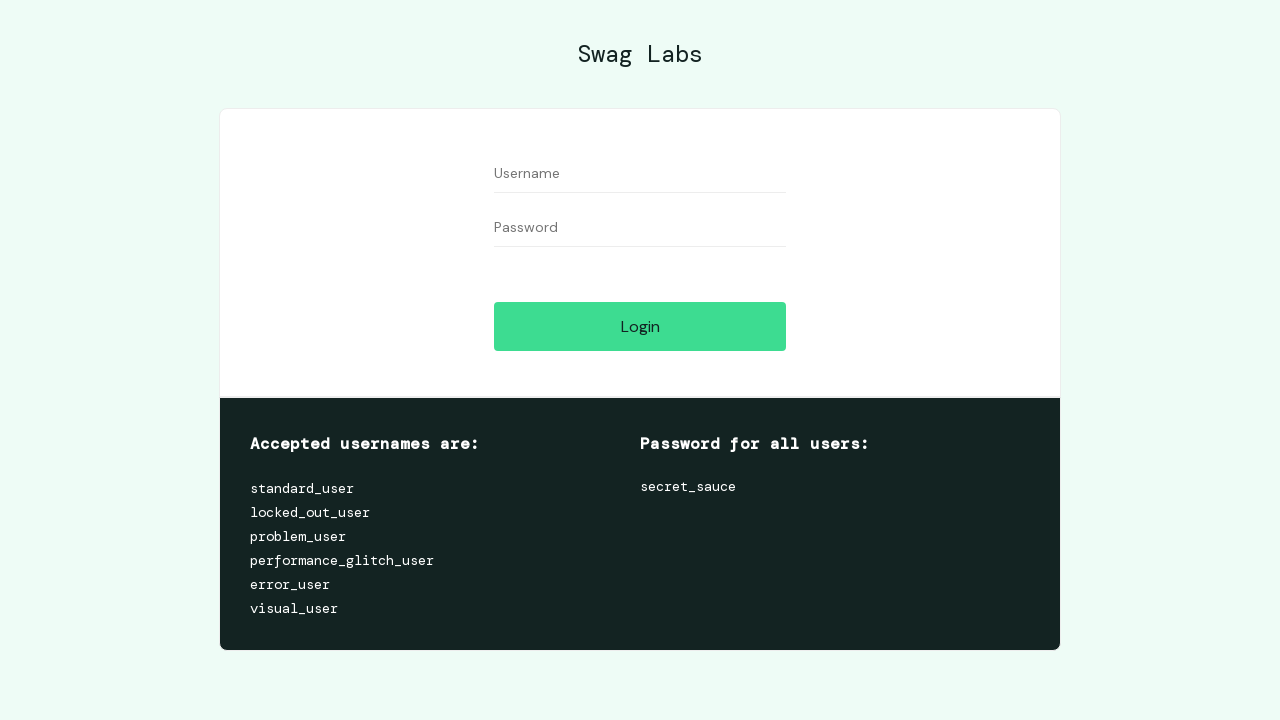

Entered locked_out_user credentials in username field on #user-name
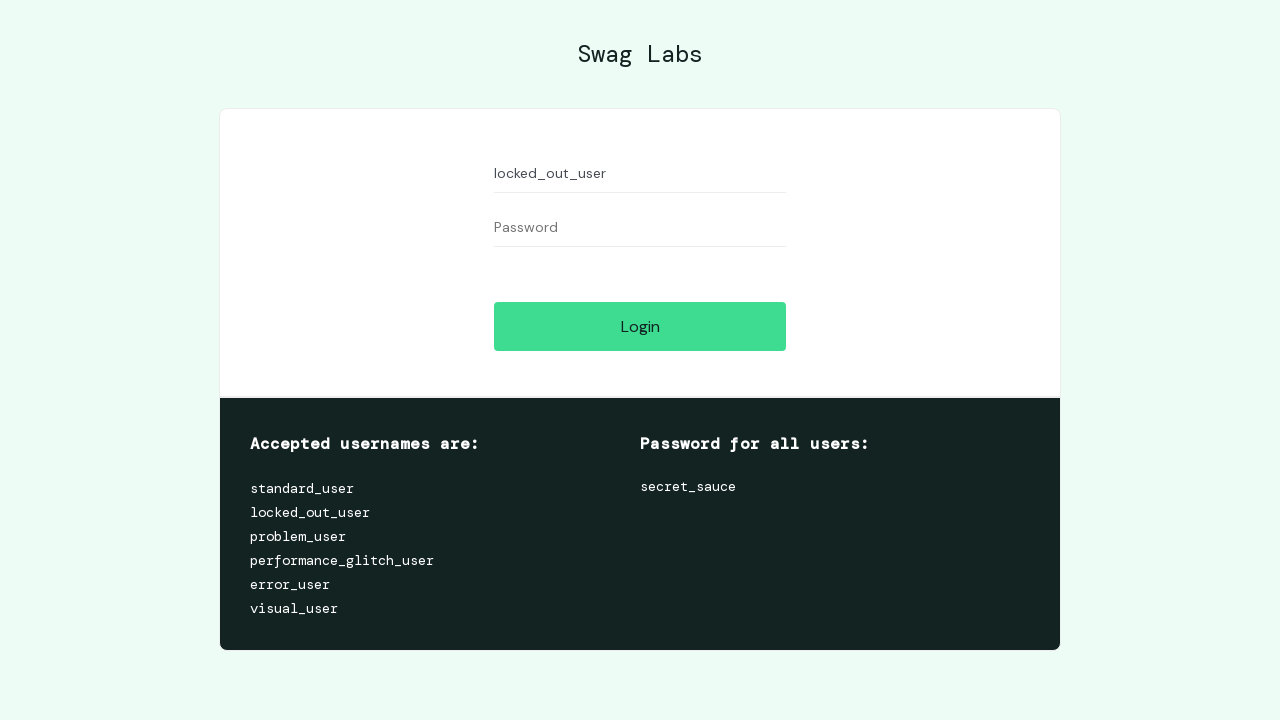

Entered password in password field on #password
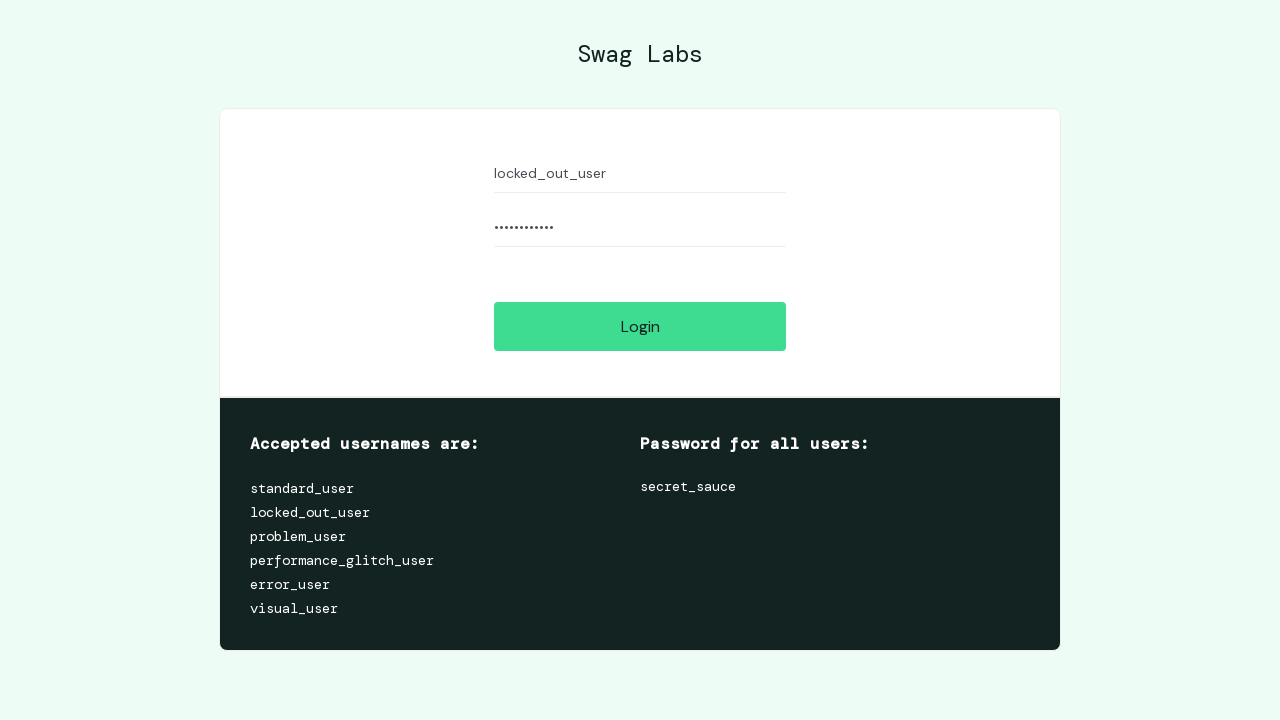

Clicked login button at (640, 326) on #login-button
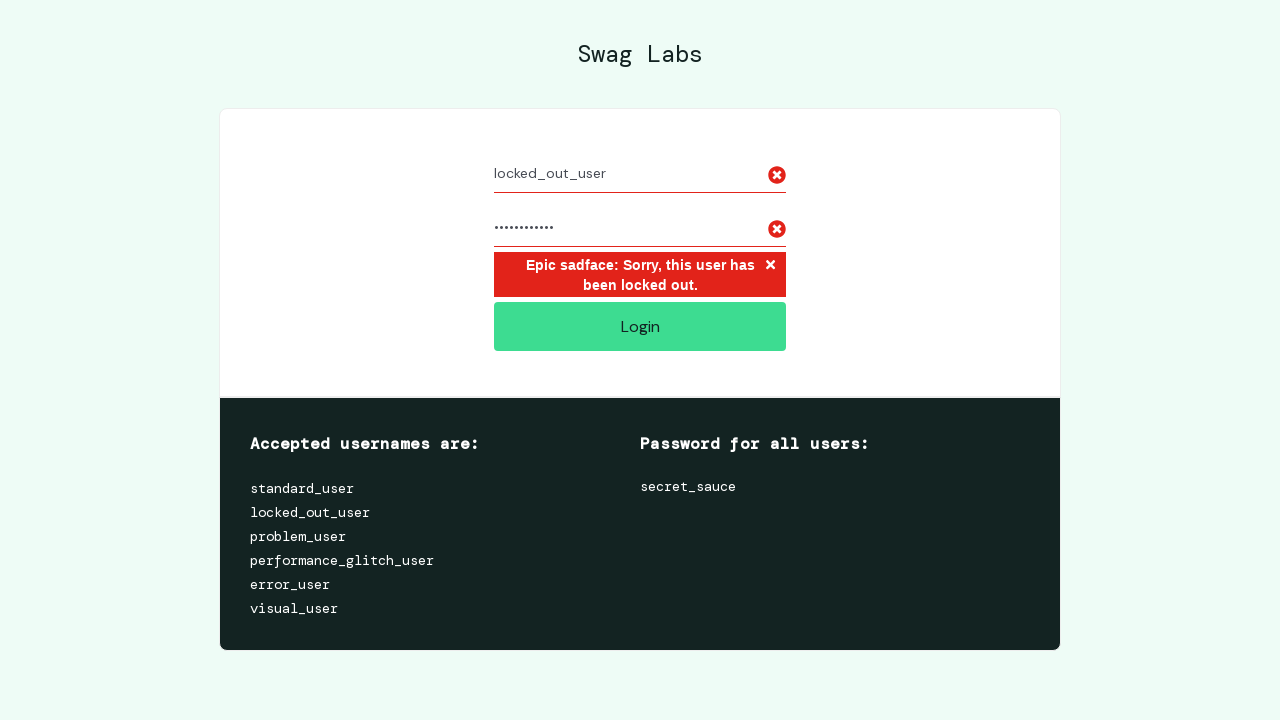

Locked out error message appeared
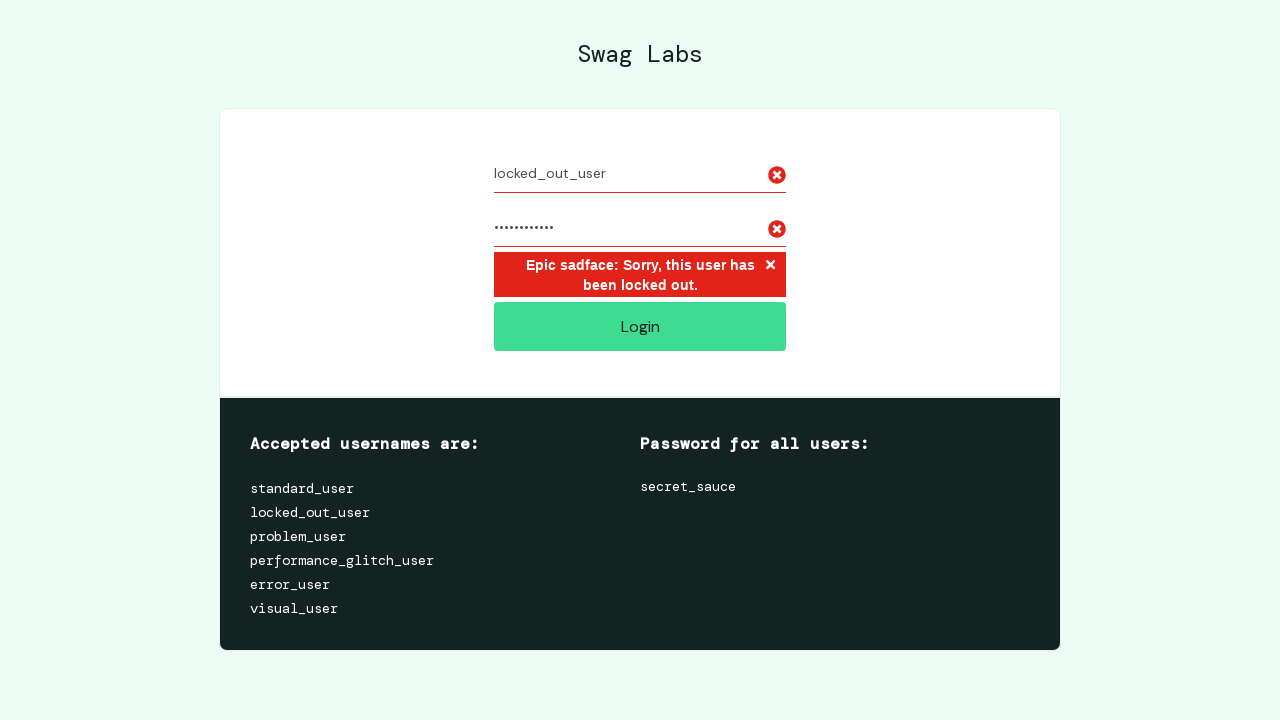

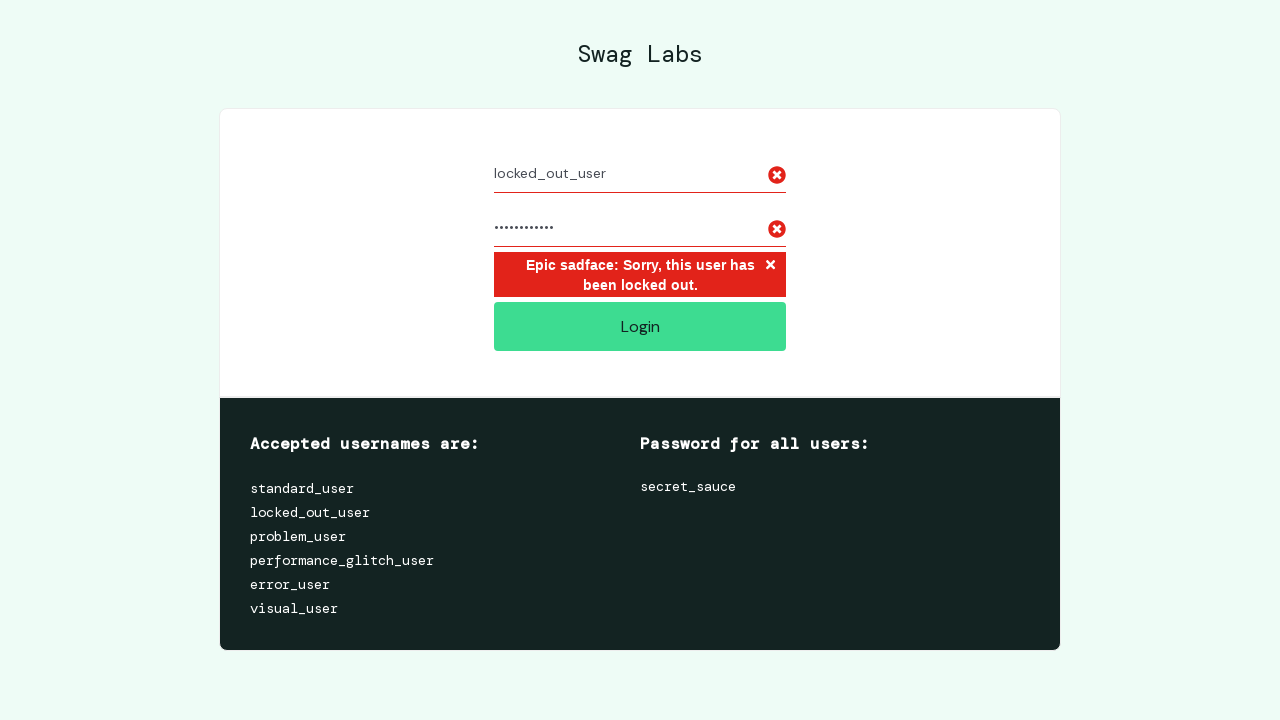